Navigates to M5 AI FAE chat interface, enters a technical question about connecting a GPS module to AtomS3 Lite, submits the question, and waits for the AI response to load.

Starting URL: https://chat.m5stack.com/

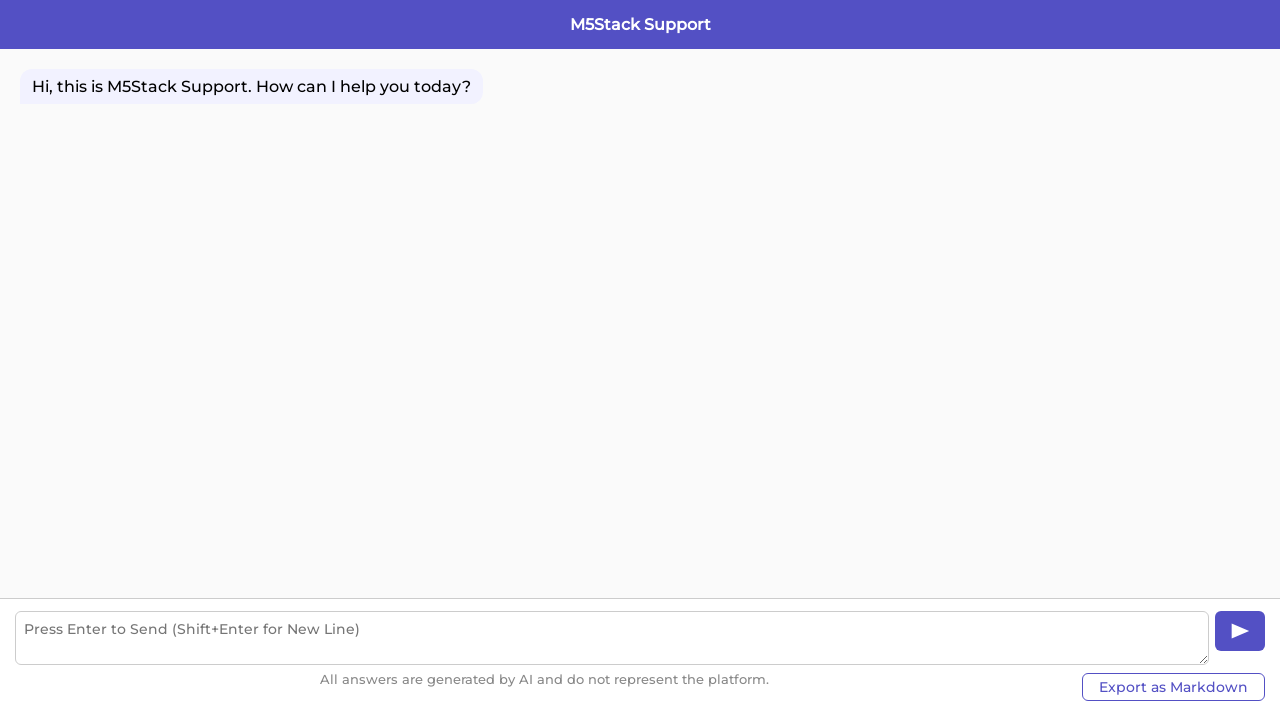

Page loaded with networkidle state
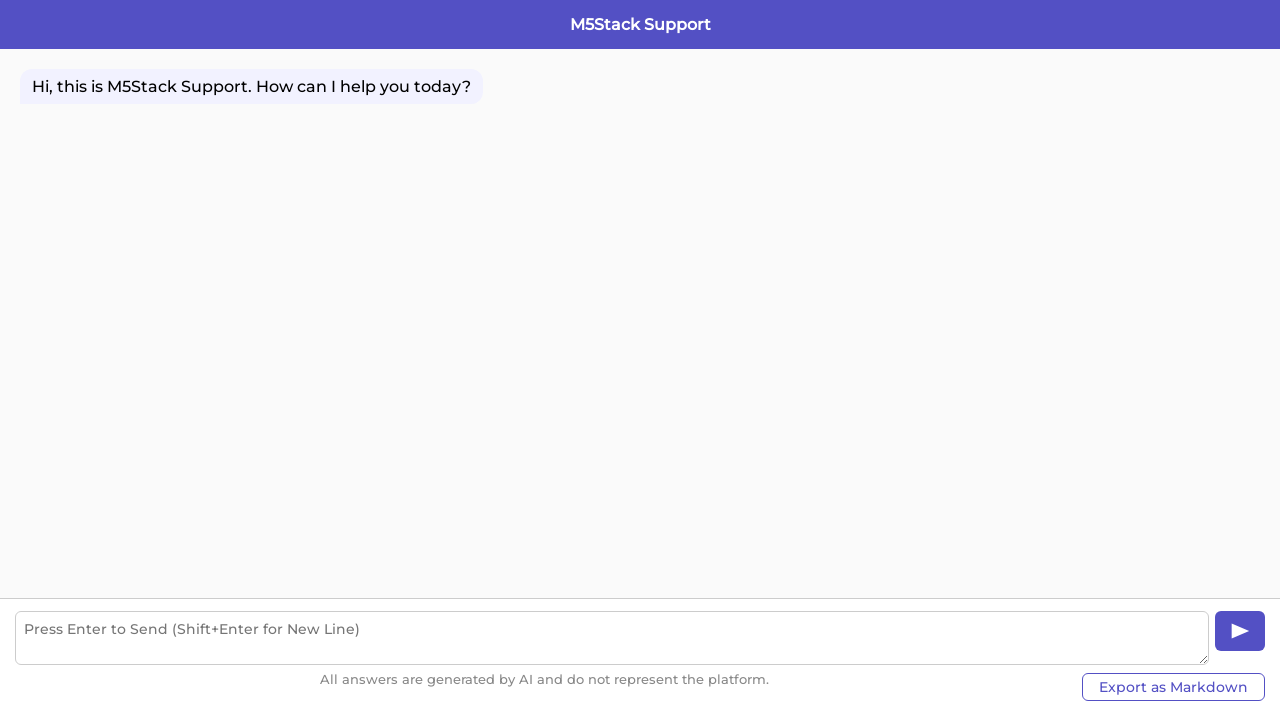

Defined technical question about connecting GPS module to AtomS3 Lite
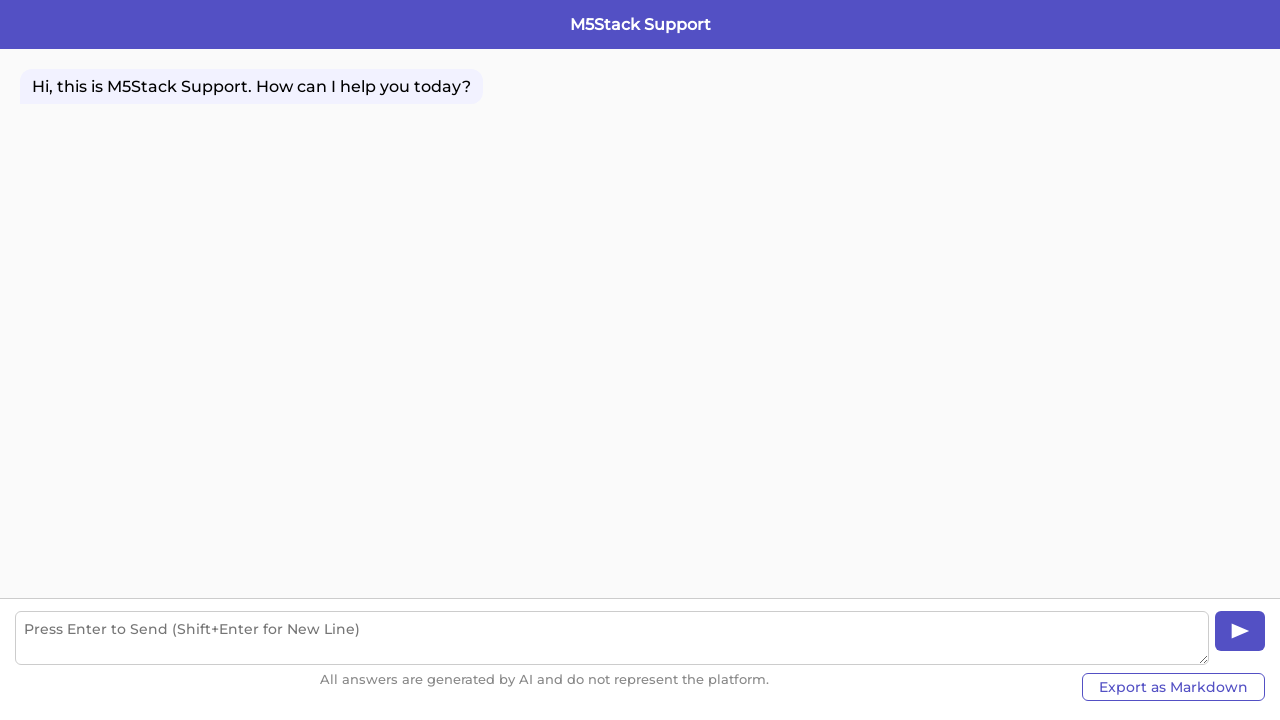

Successfully filled textarea with GPS question using selector: textarea on textarea
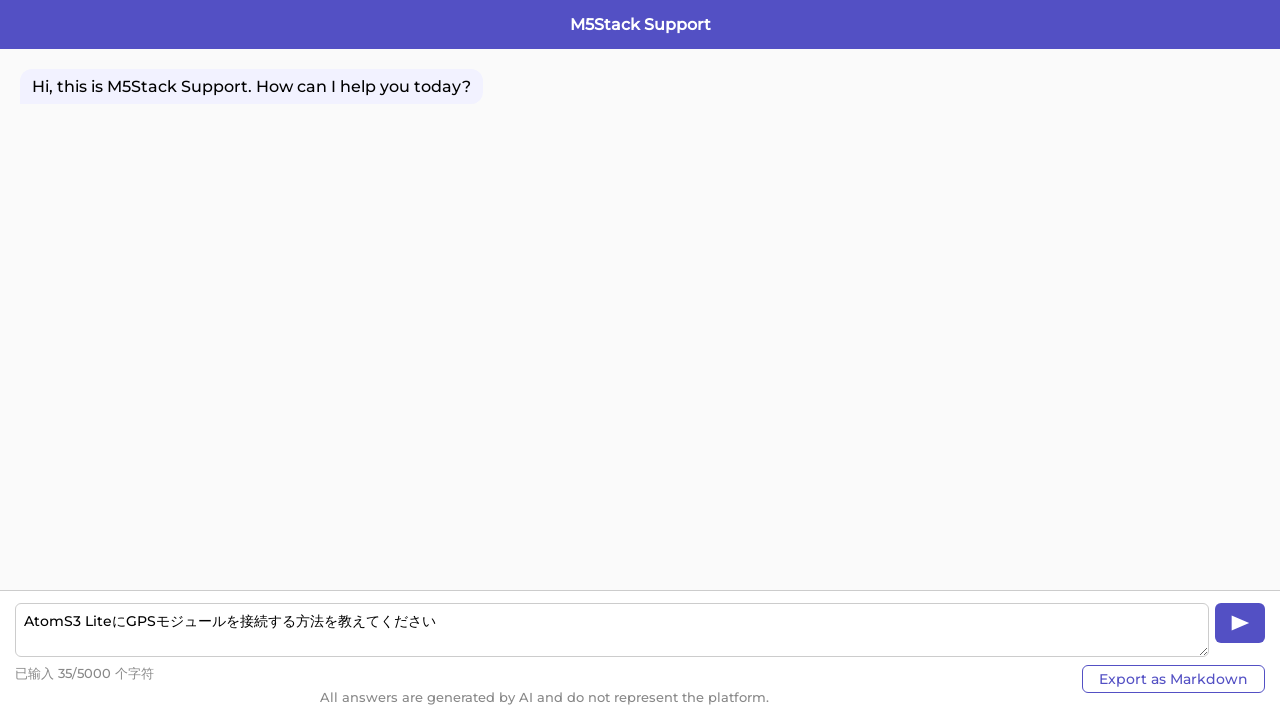

Clicked send button using selector: form button at (1240, 623) on form button
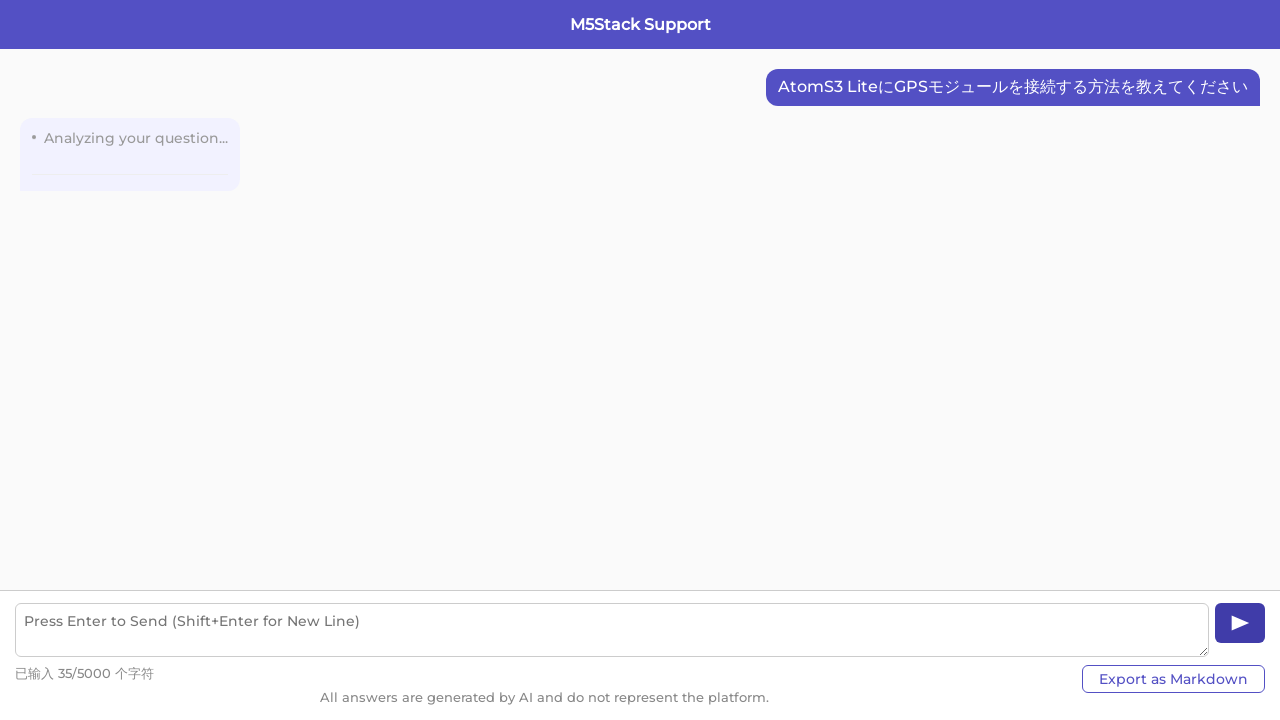

AI thinking indicator appeared
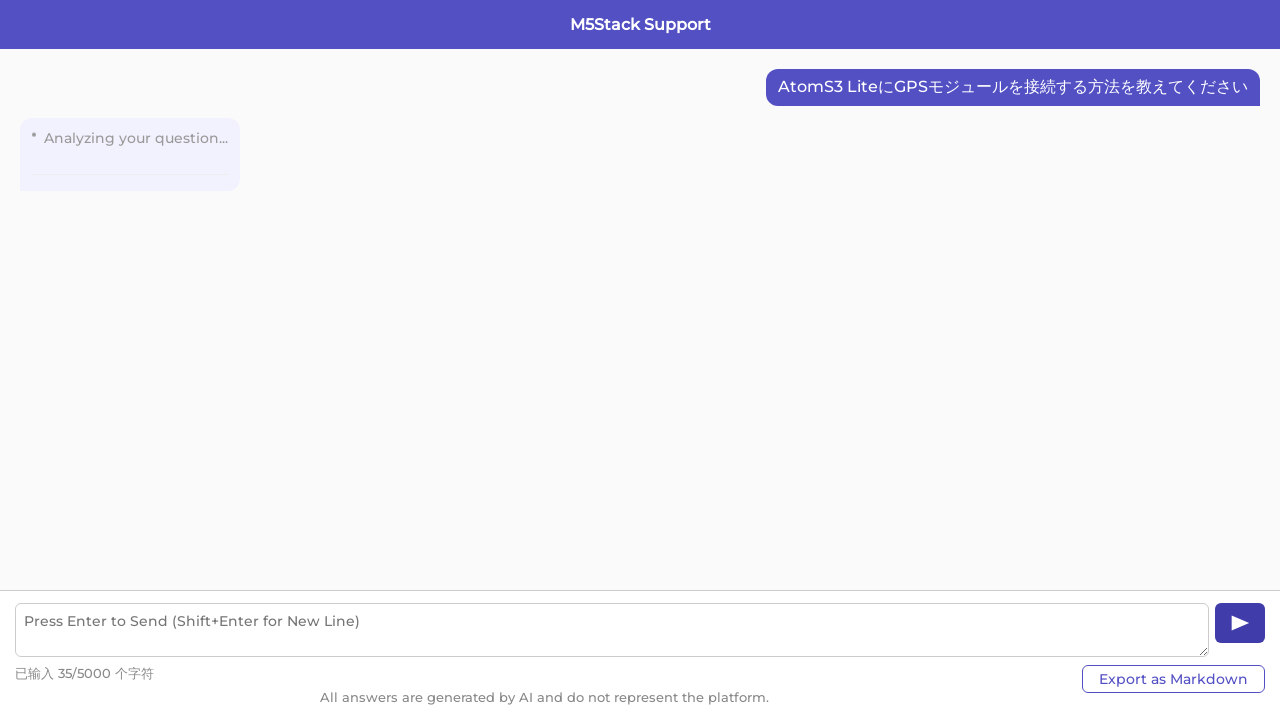

AI response loaded and displayed in chat interface
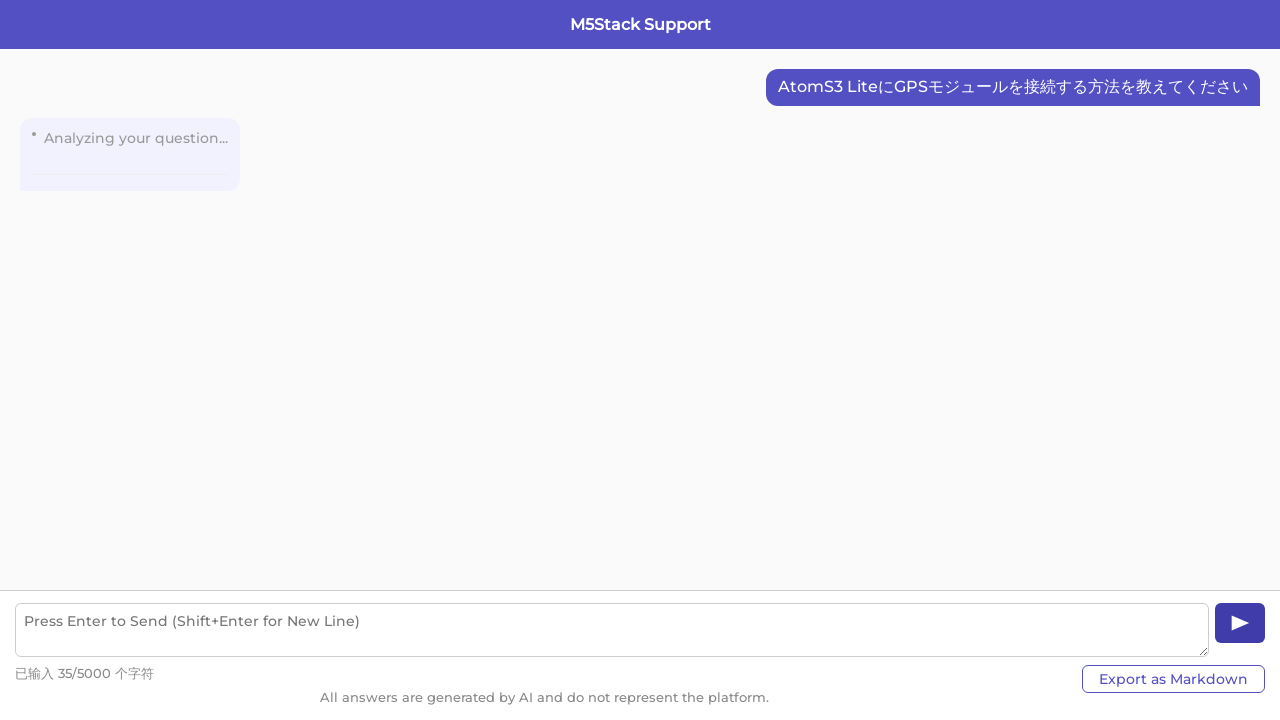

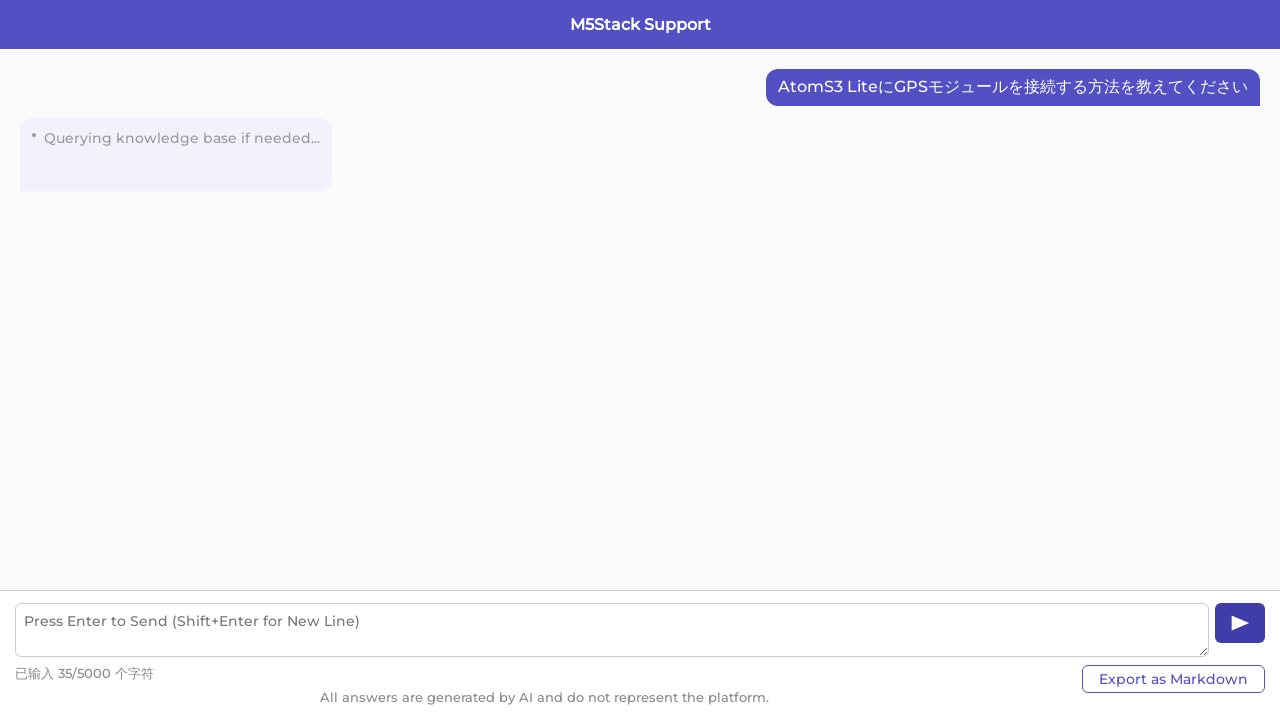